Tests large modal dialog by navigating to modal dialogs section, opening large modal, verifying title, and closing it

Starting URL: https://demoqa.com/

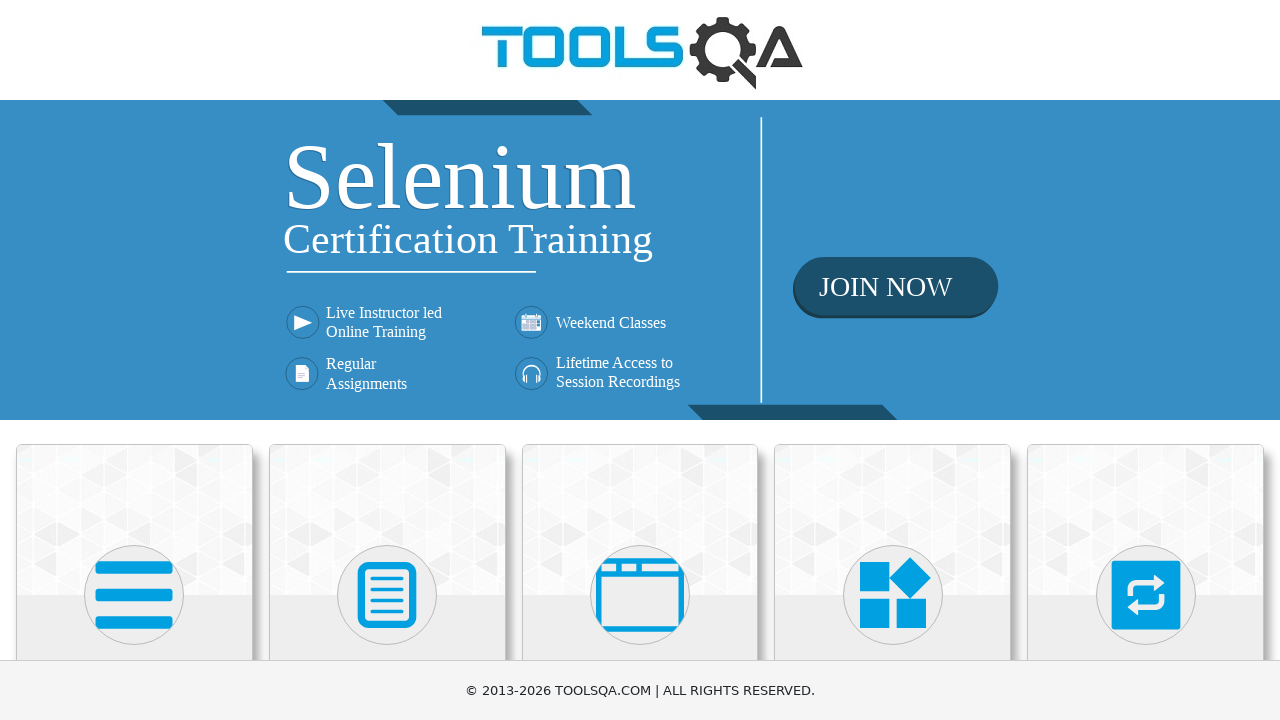

Clicked on 'Alerts, Frame & Windows' menu item at (640, 360) on text=Alerts, Frame & Windows
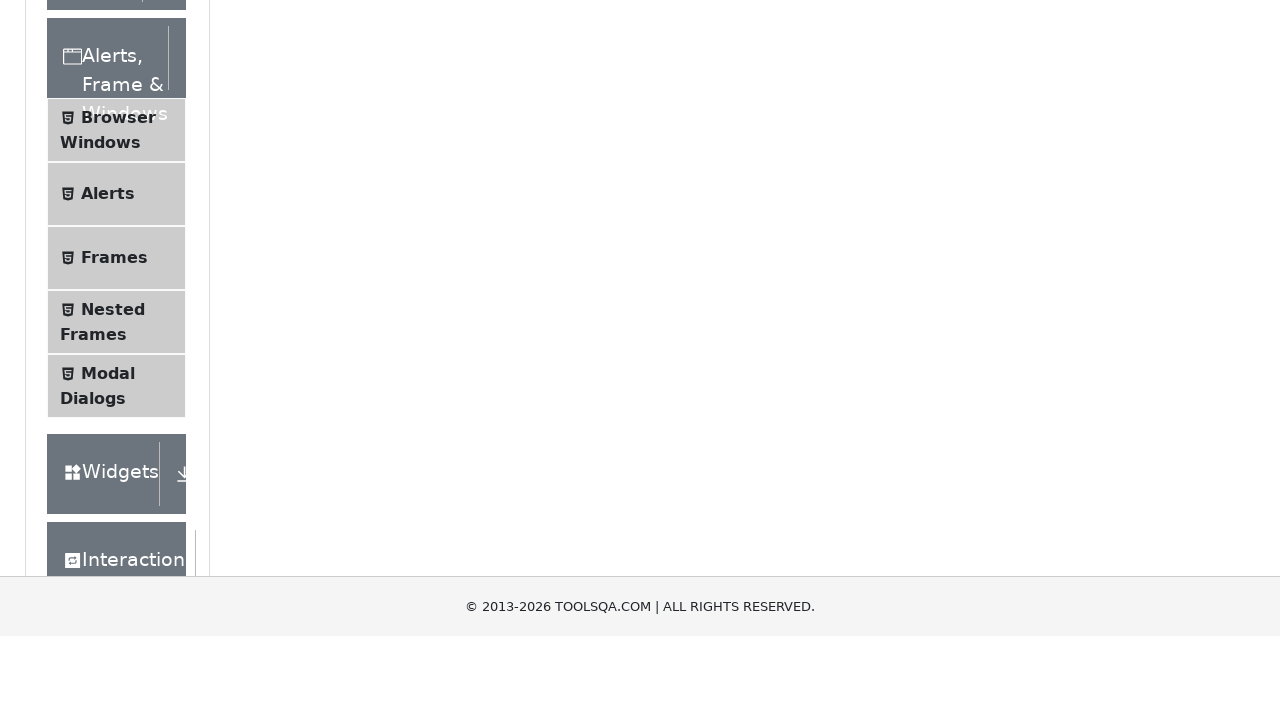

Clicked on 'Modal Dialogs' menu item at (108, 348) on text=Modal Dialogs
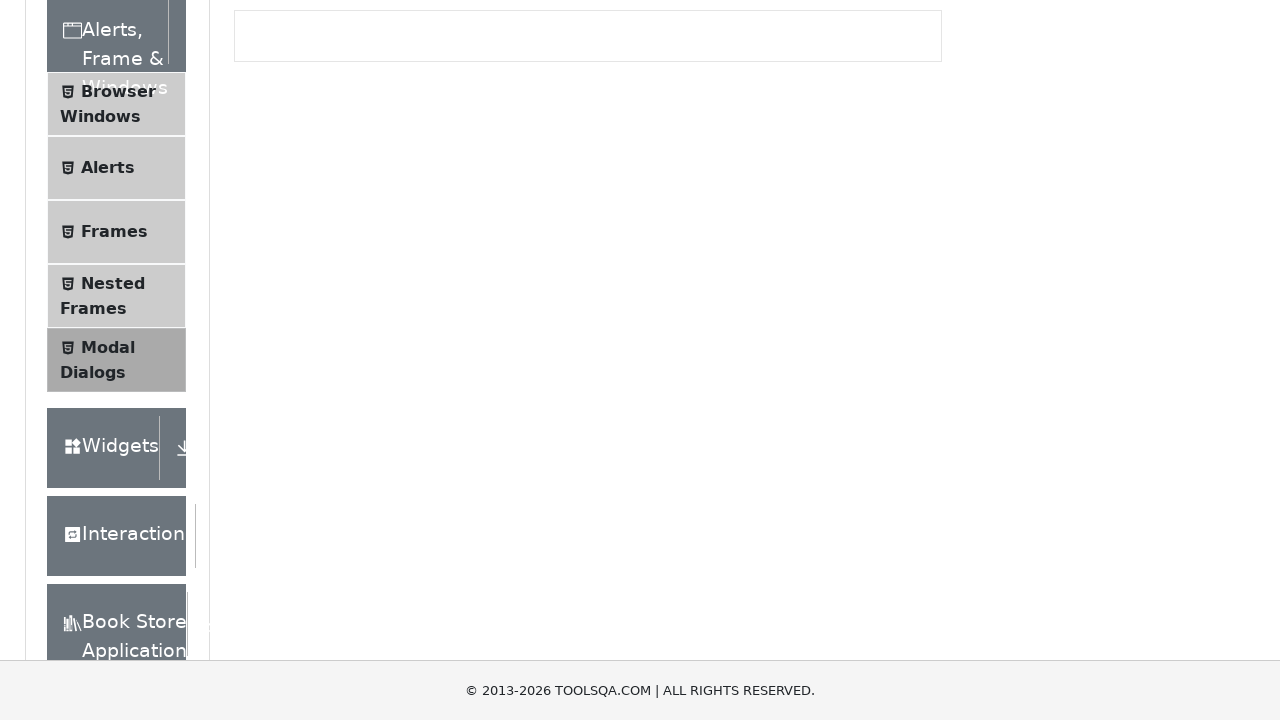

Clicked button to show large modal at (422, 274) on #showLargeModal
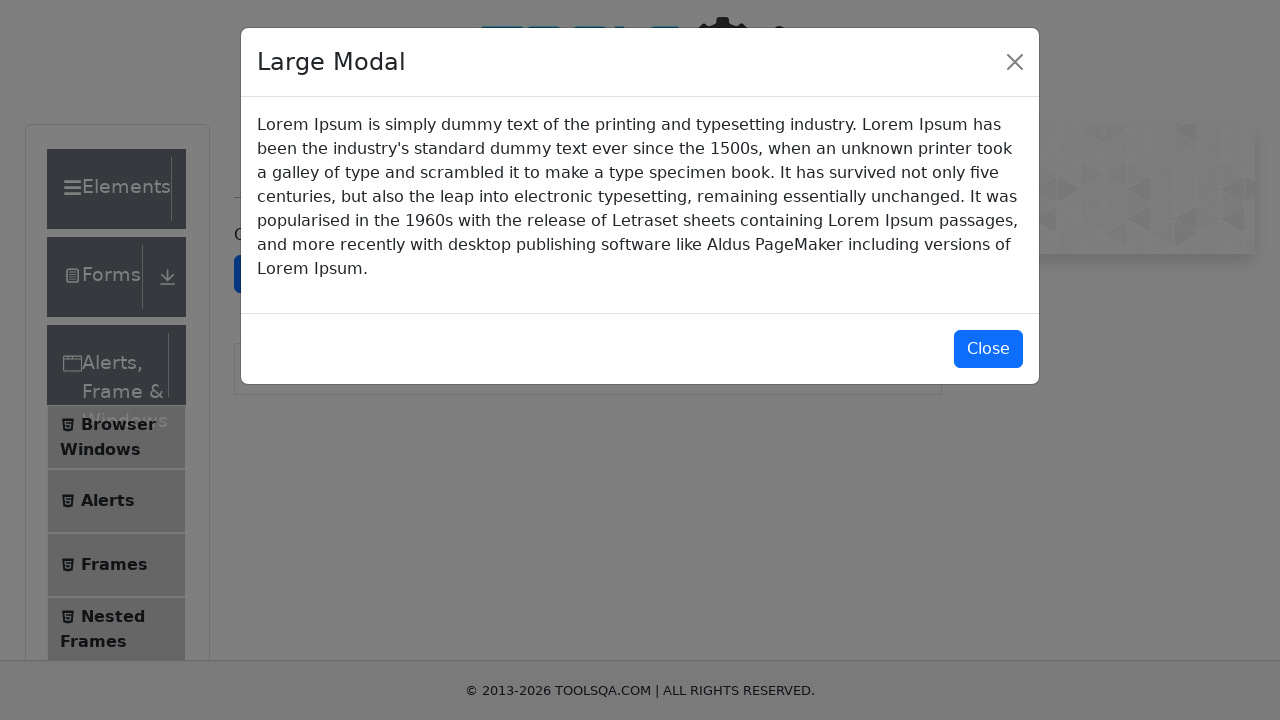

Large modal dialog appeared with title element visible
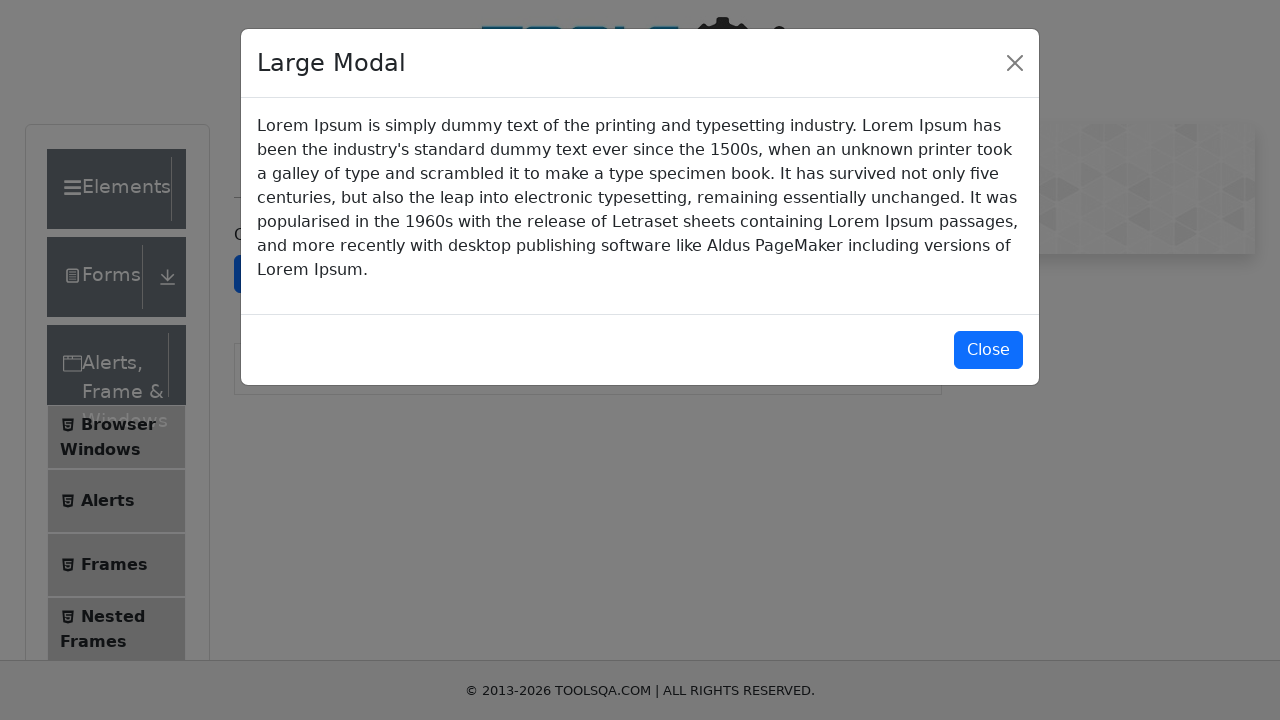

Clicked button to close large modal at (988, 350) on #closeLargeModal
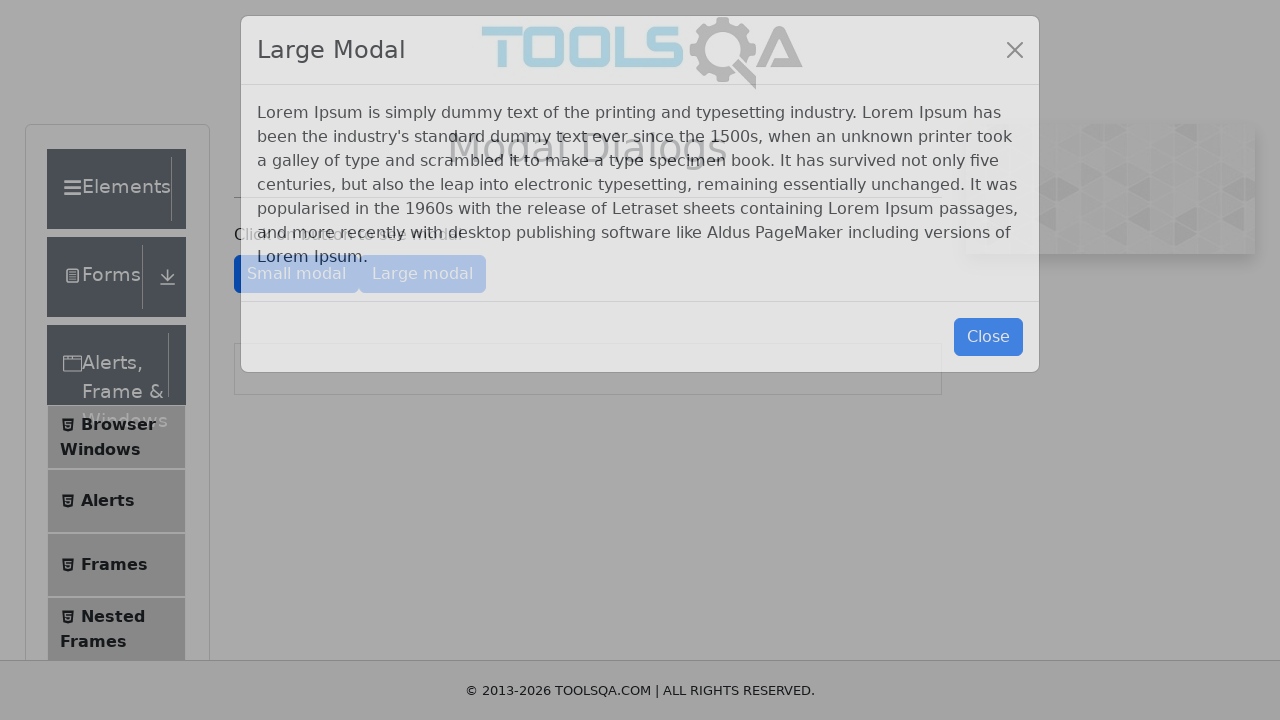

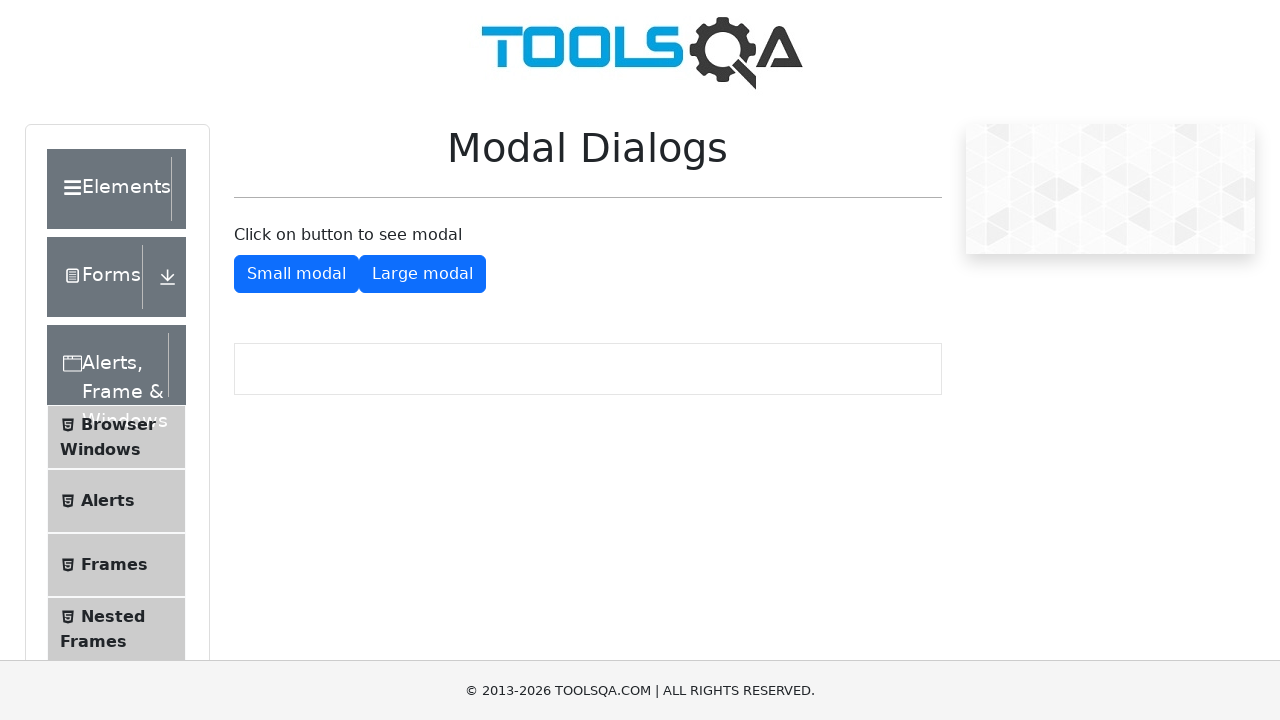